Tests marking all todo items as completed using the "Mark all as complete" checkbox.

Starting URL: https://demo.playwright.dev/todomvc

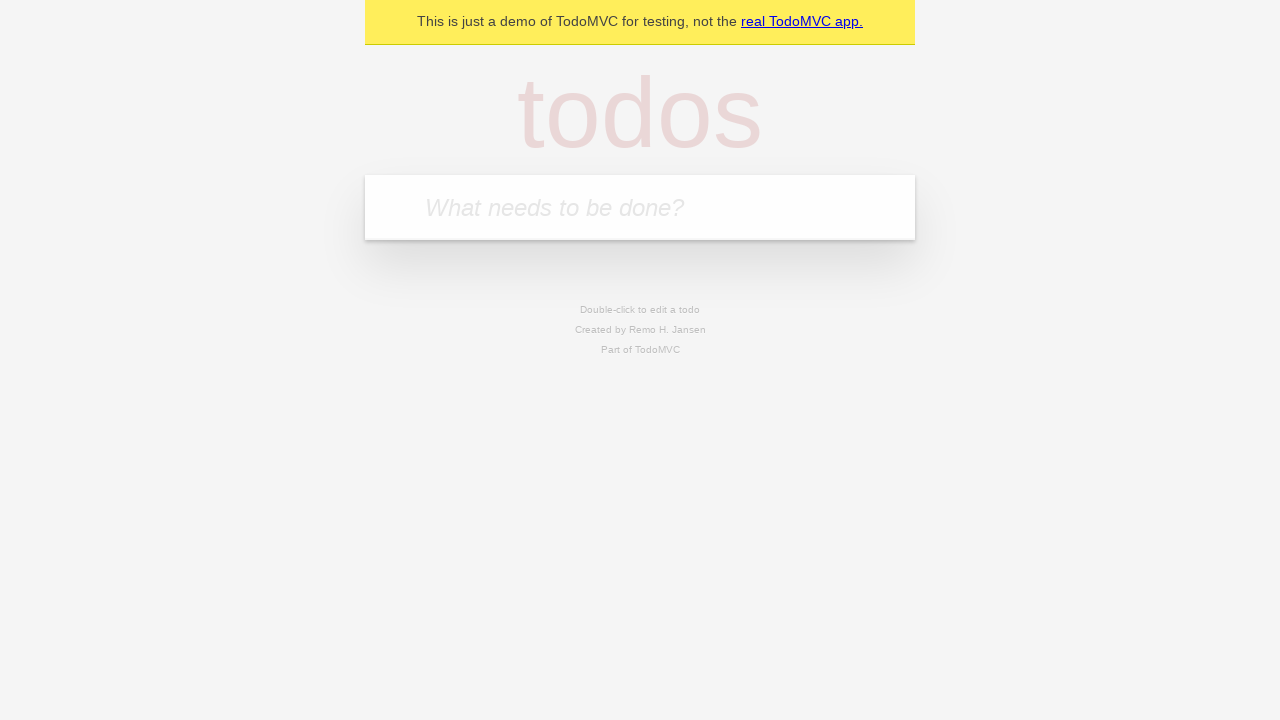

Filled new todo field with 'buy some cheese' on internal:attr=[placeholder="What needs to be done?"i]
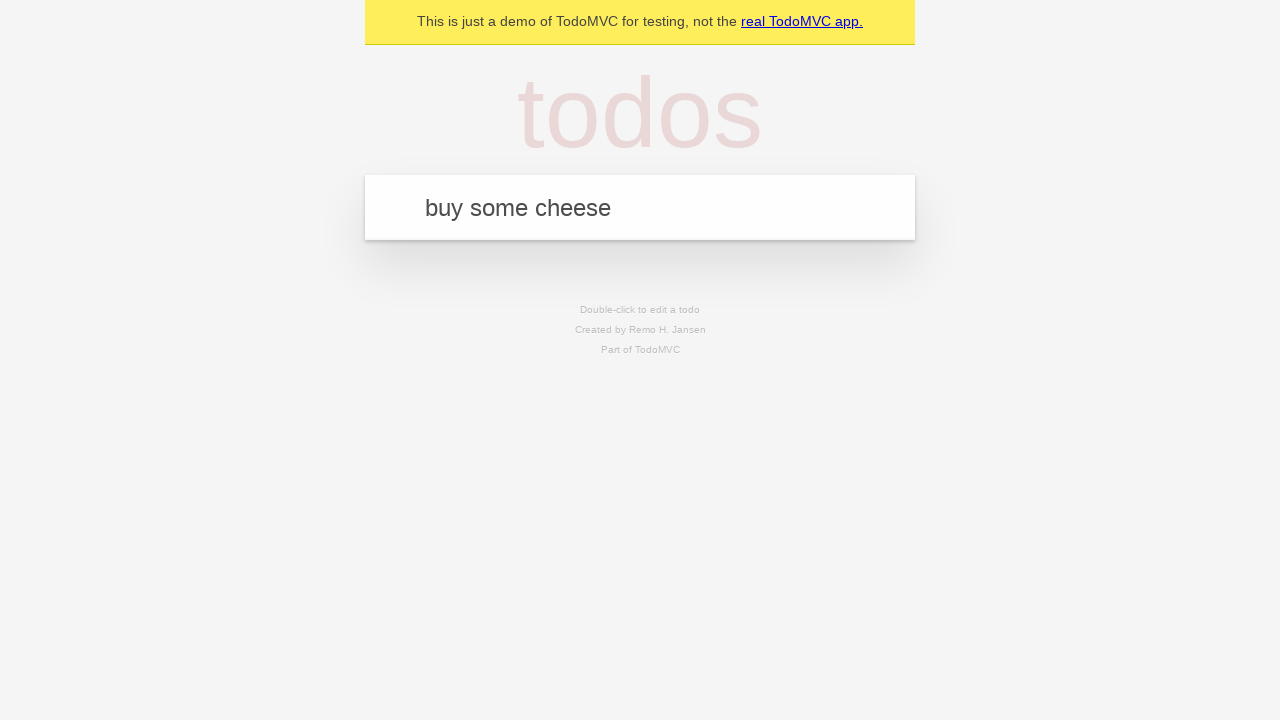

Pressed Enter to add first todo item on internal:attr=[placeholder="What needs to be done?"i]
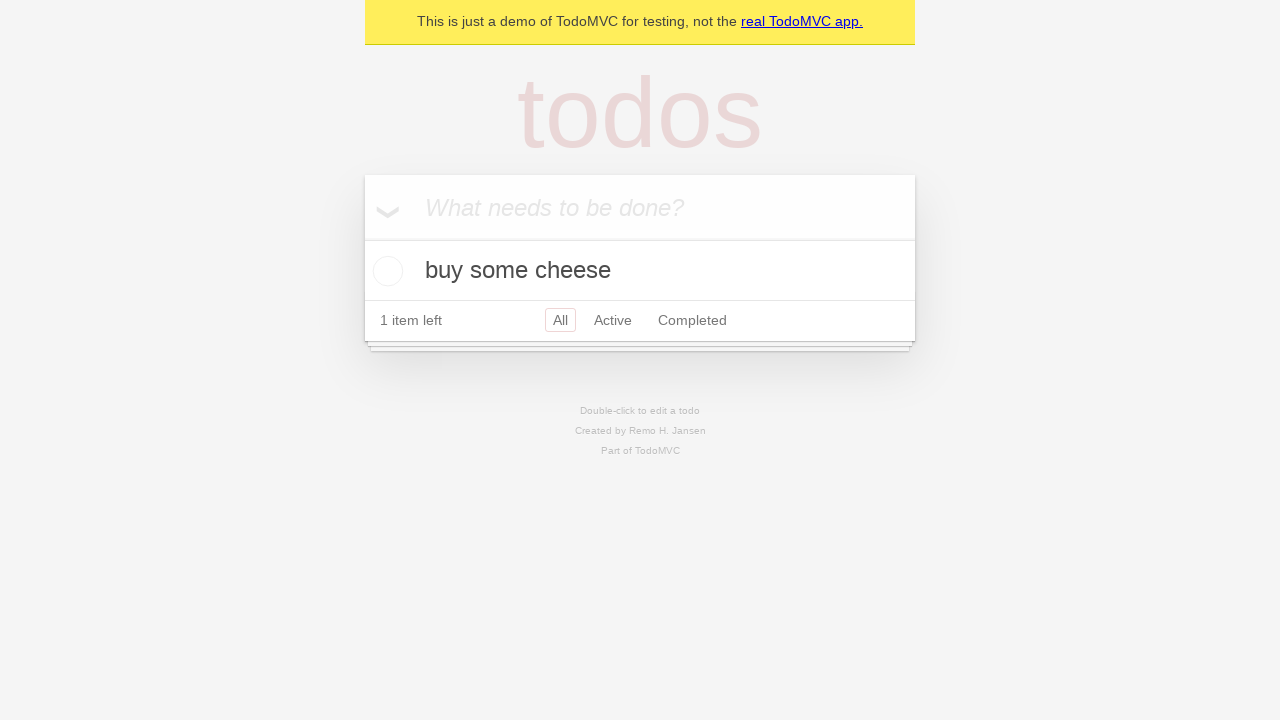

Filled new todo field with 'feed the cat' on internal:attr=[placeholder="What needs to be done?"i]
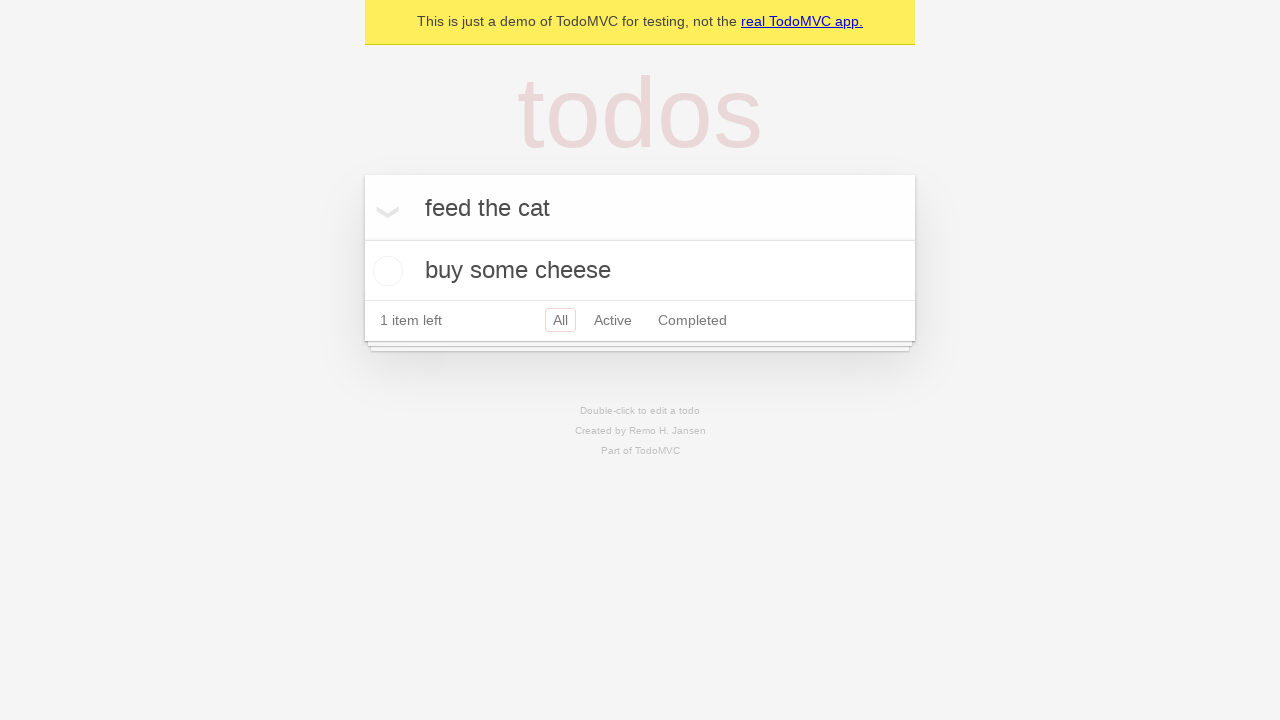

Pressed Enter to add second todo item on internal:attr=[placeholder="What needs to be done?"i]
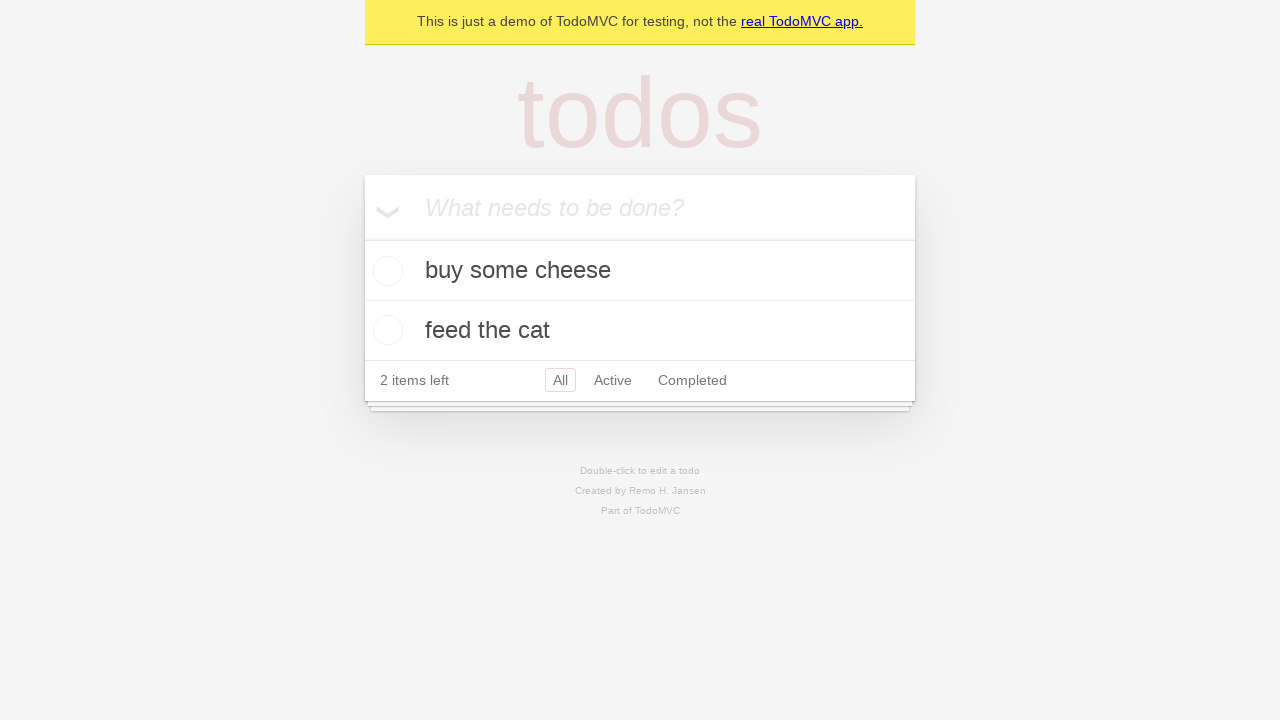

Filled new todo field with 'book a doctors appointment' on internal:attr=[placeholder="What needs to be done?"i]
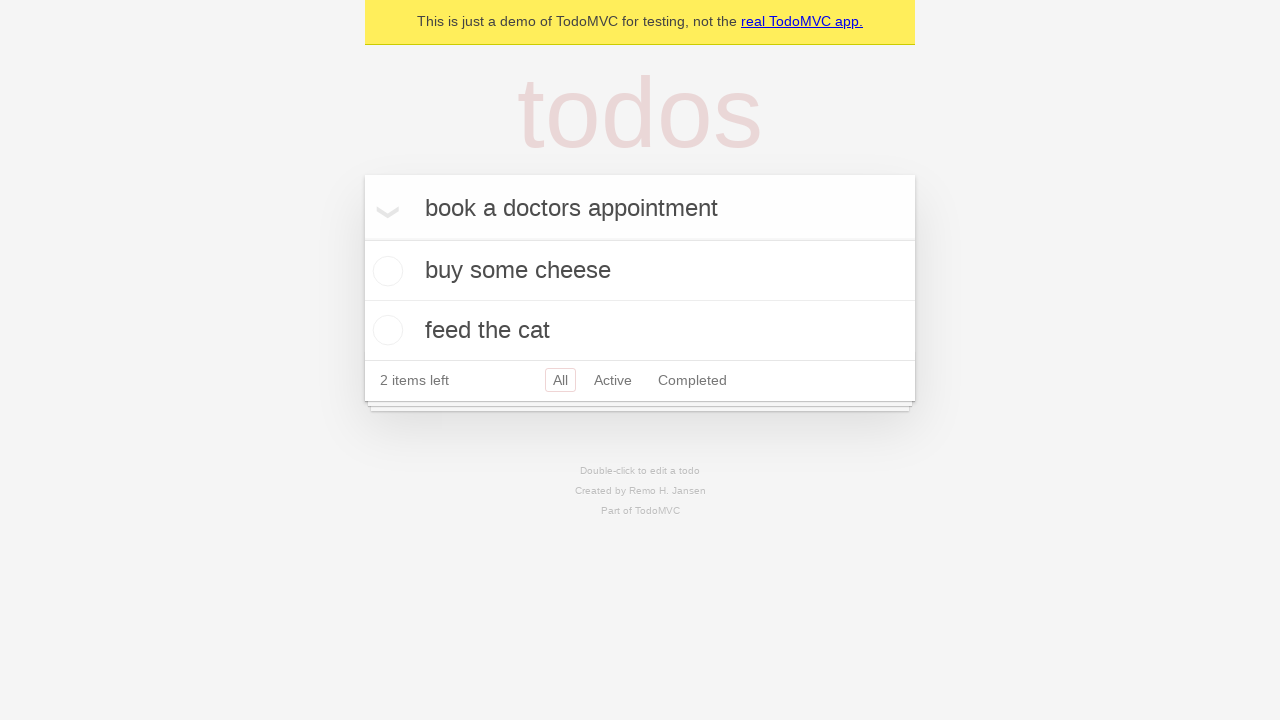

Pressed Enter to add third todo item on internal:attr=[placeholder="What needs to be done?"i]
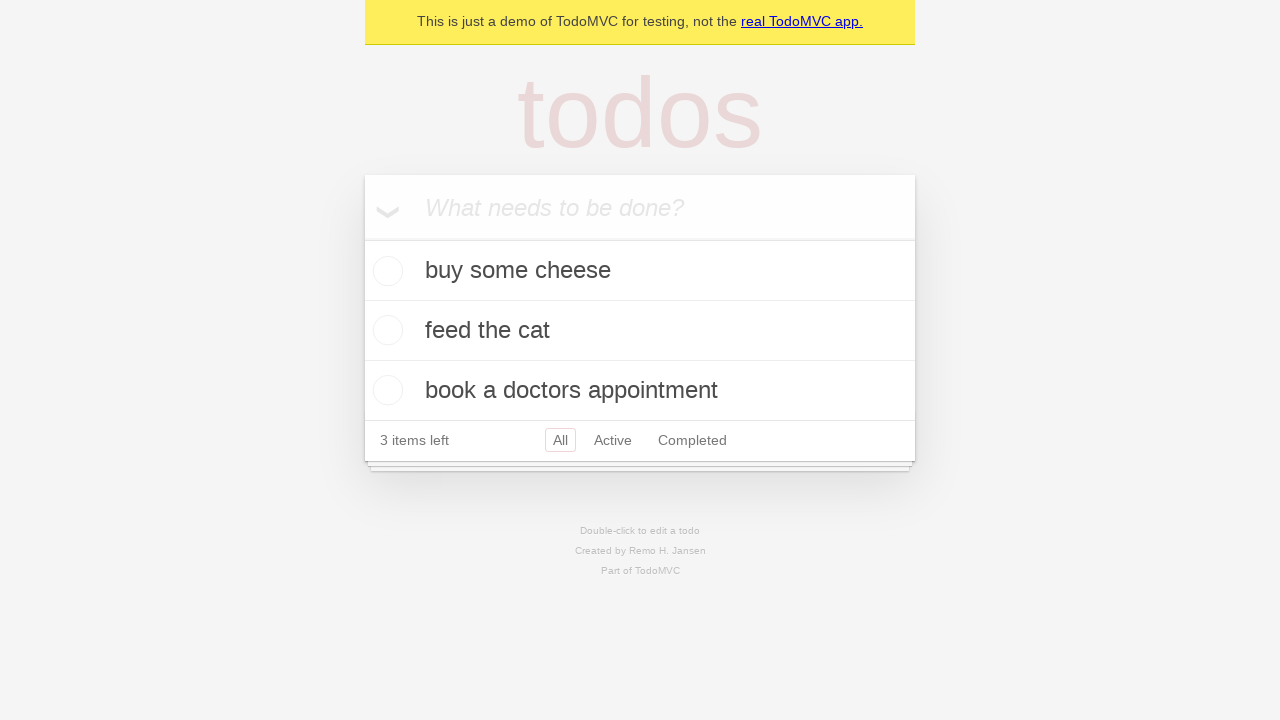

Clicked 'Mark all as complete' checkbox at (362, 238) on internal:label="Mark all as complete"i
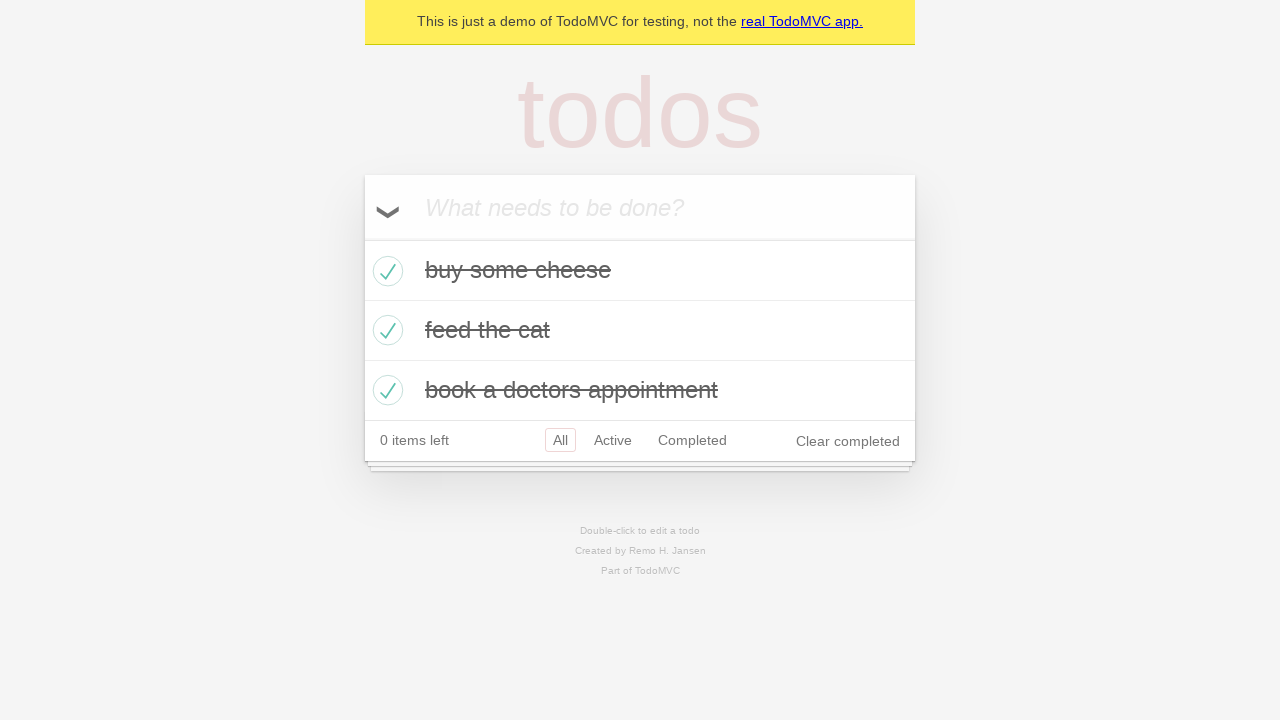

Waited for all todo items to be marked as completed
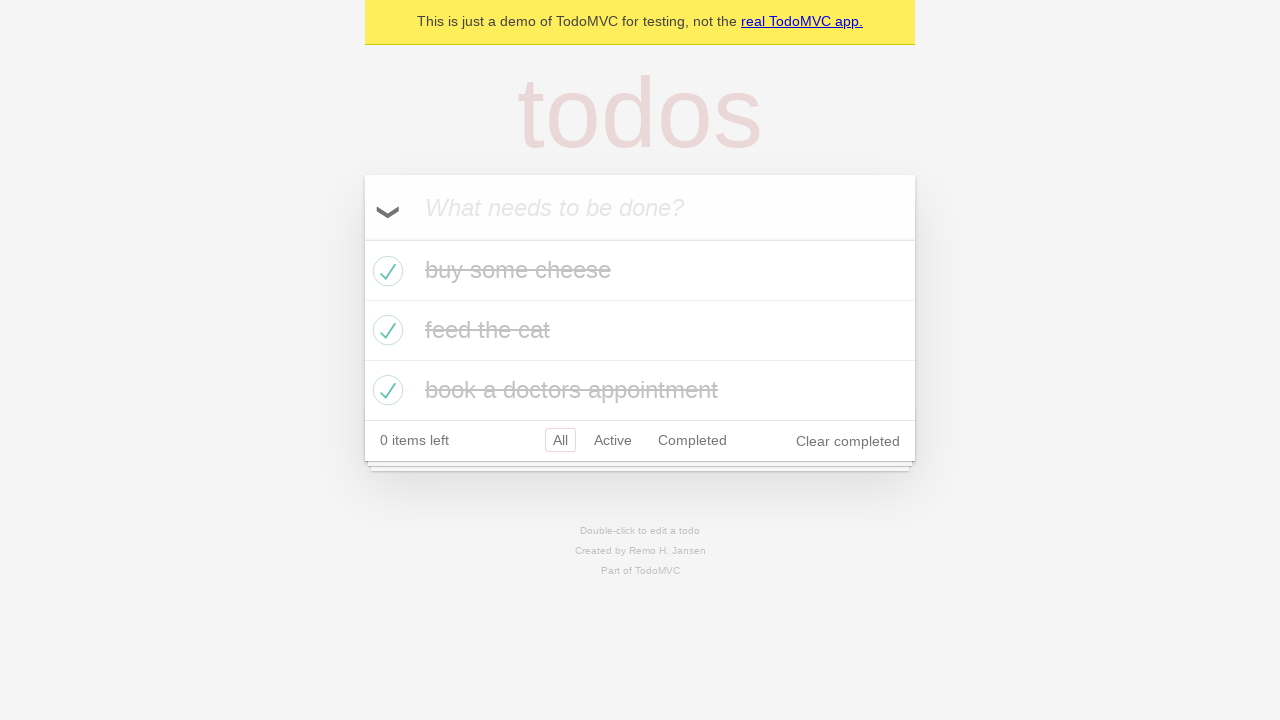

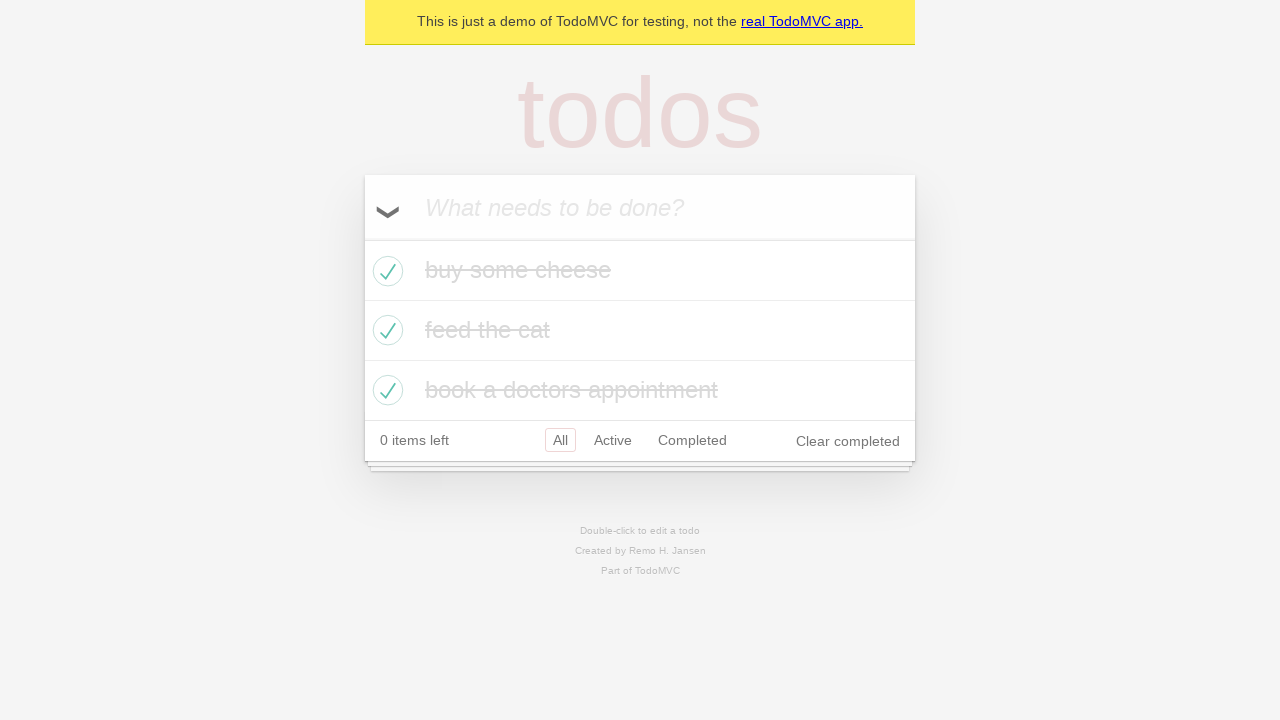